Tests clicking a link on LeafGround's link practice page using partial link text matching for a link containing "without clicking me"

Starting URL: https://www.leafground.com/link.xhtml

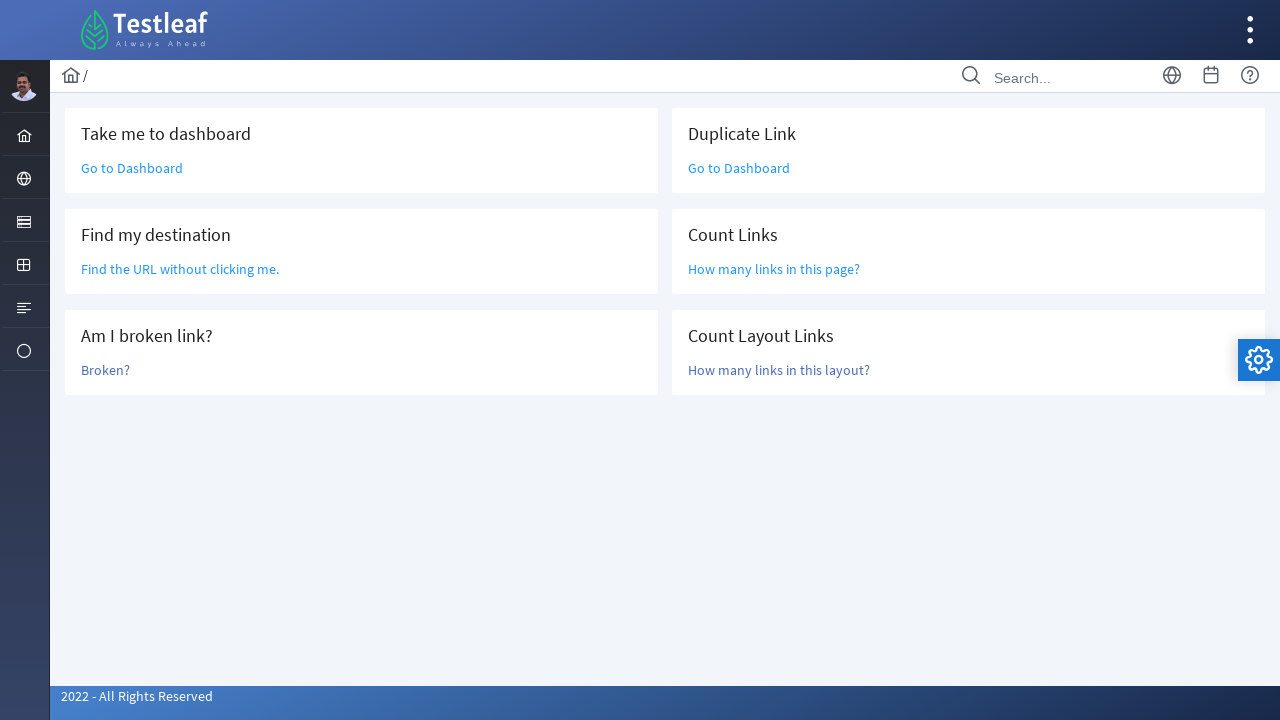

Clicked link containing 'without clicking me' text at (180, 269) on a:has-text('without clicking me')
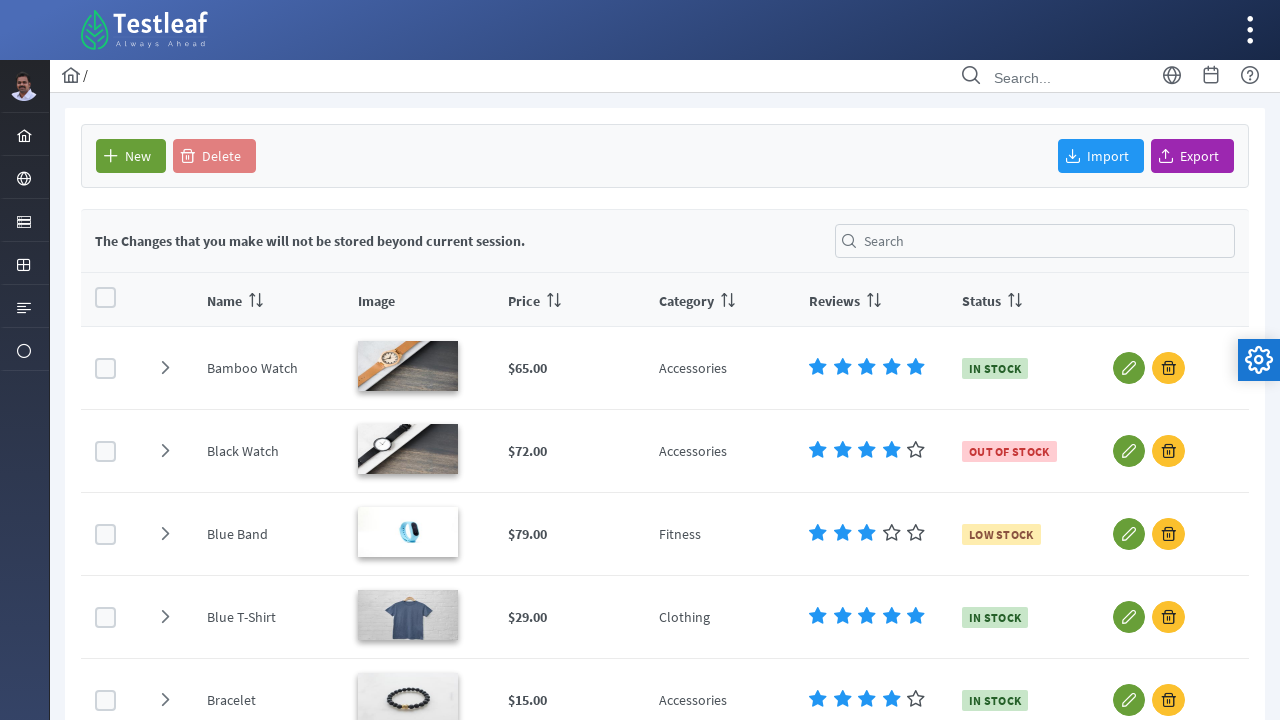

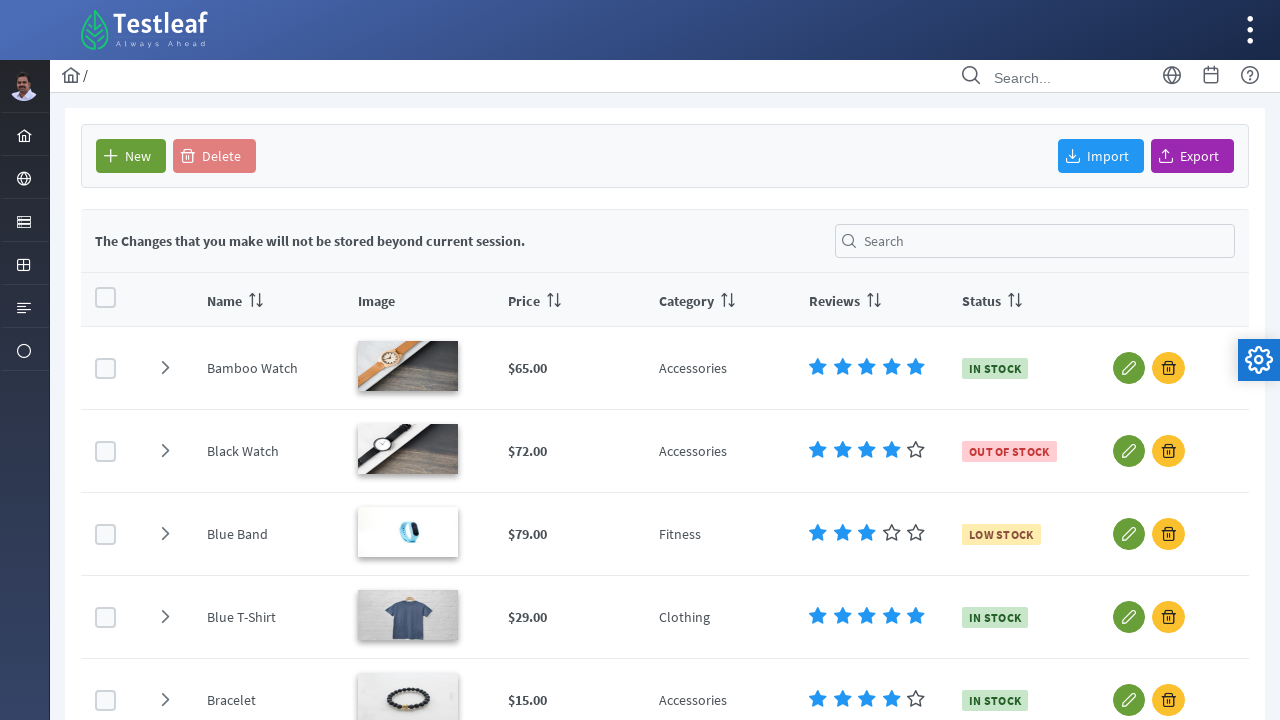